Tests calculator addition by entering 5 and 10, selecting sum operation, and verifying the result is 15

Starting URL: https://calculatorhtml-6te6.onrender.com/

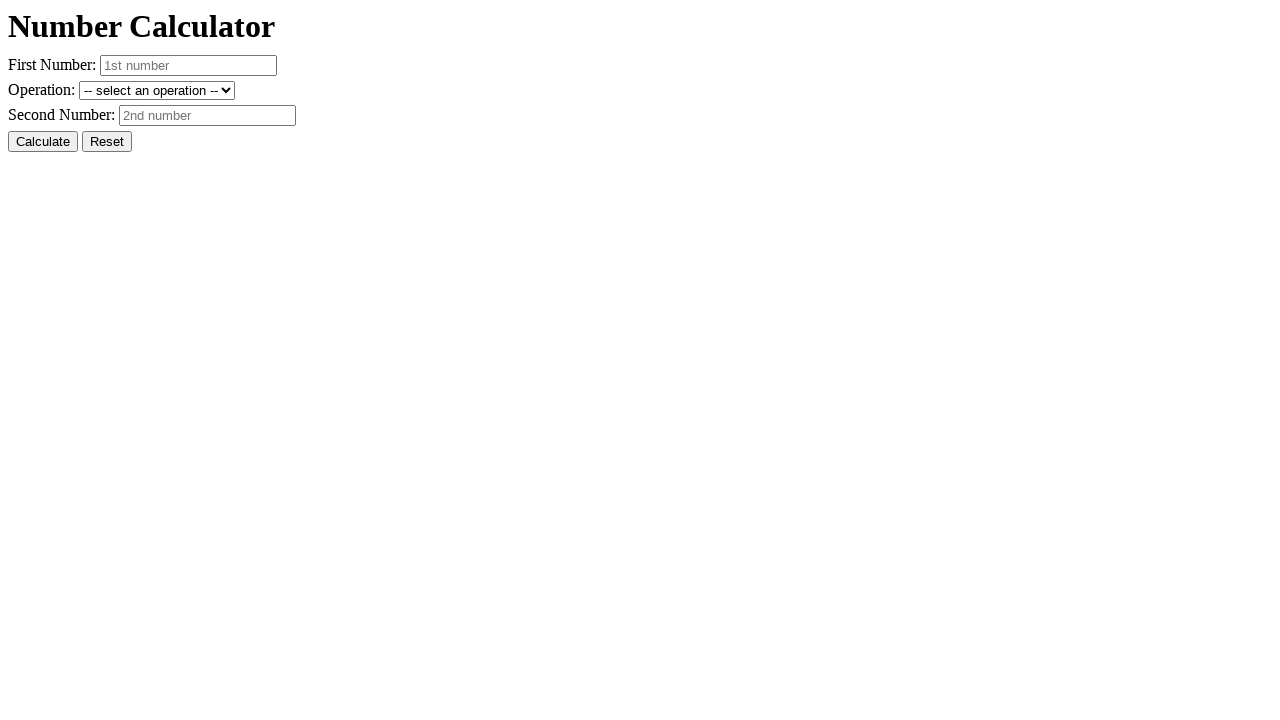

Clicked Reset button to clear previous state at (107, 142) on #resetButton
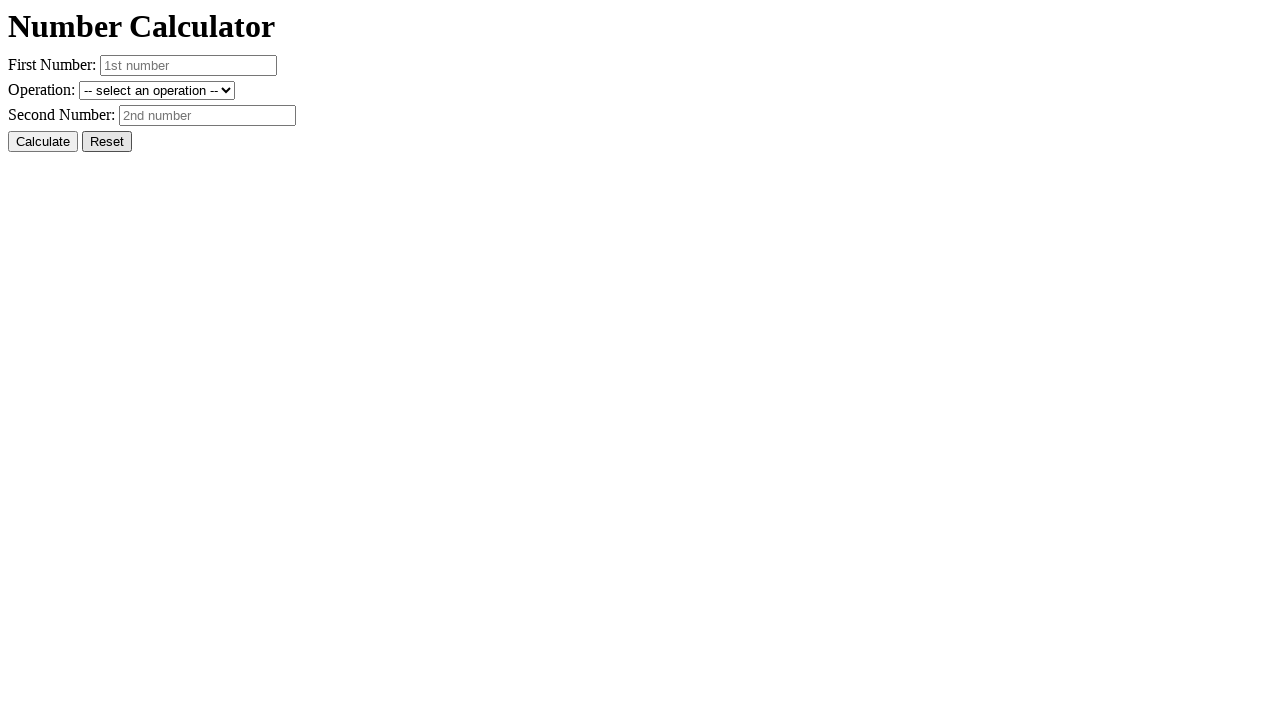

Entered 5 in first number field on #number1
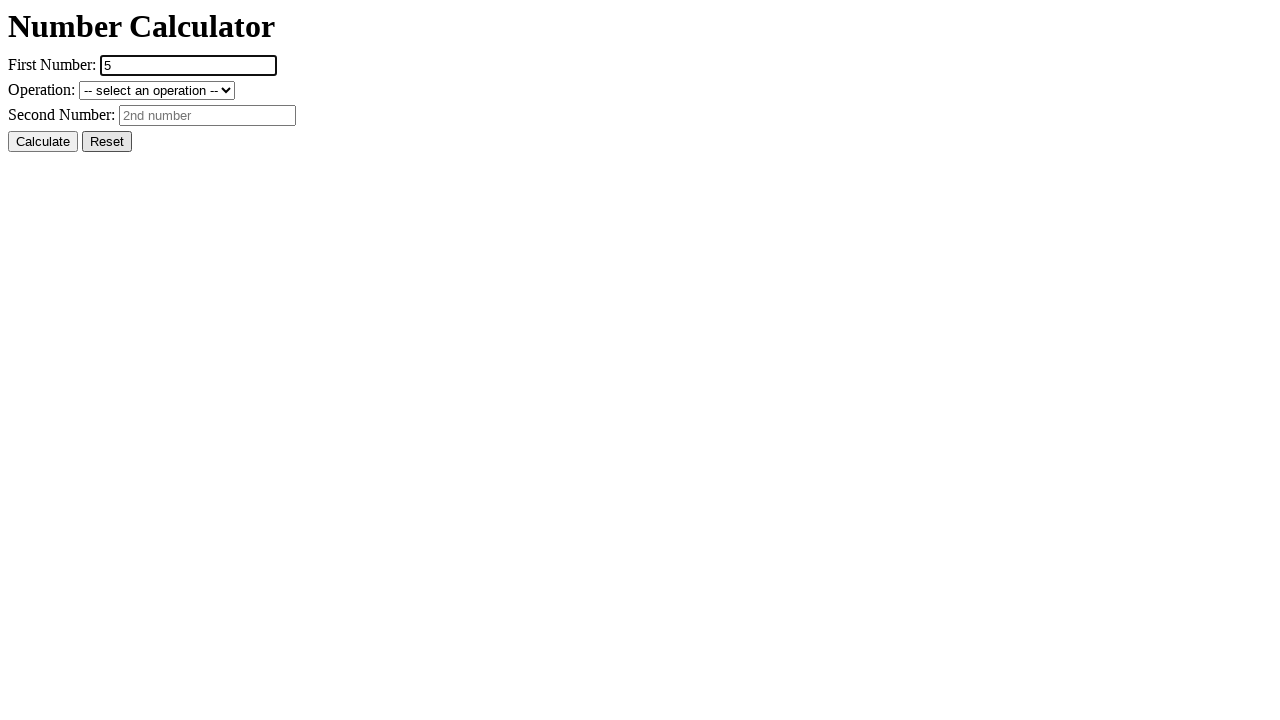

Entered 10 in second number field on #number2
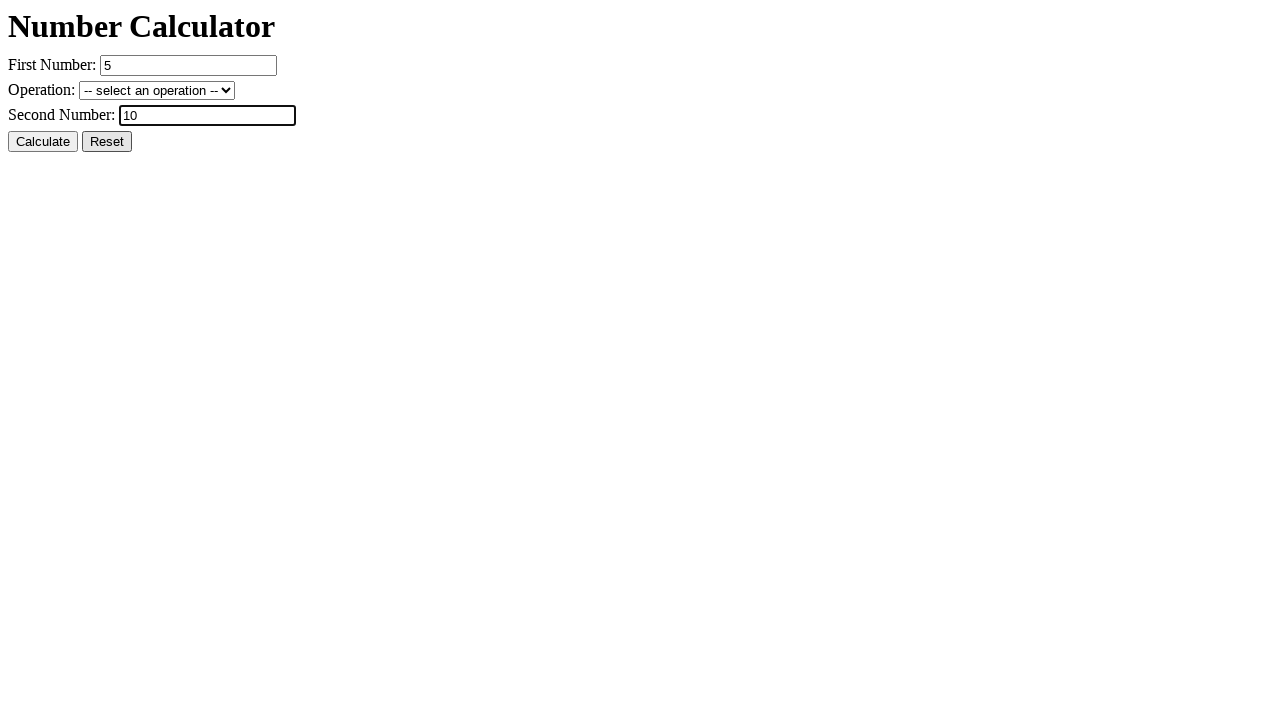

Selected + (sum) operation on #operation
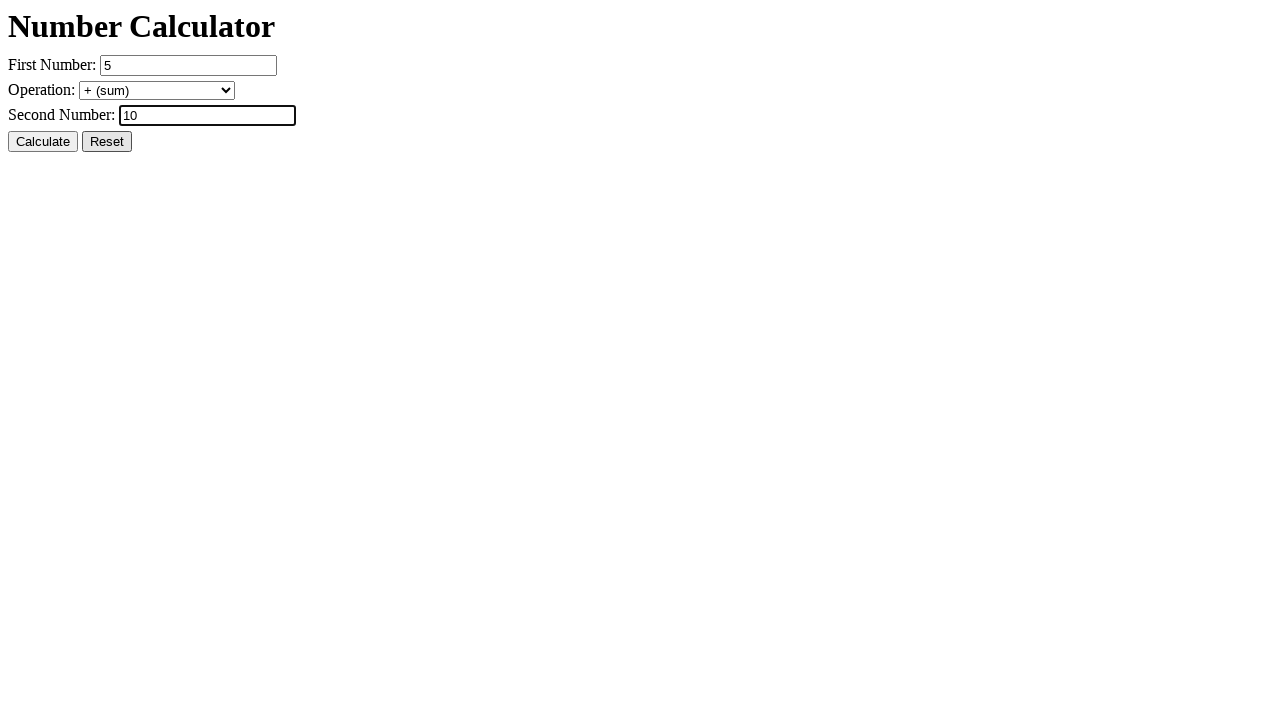

Clicked Calculate button to perform addition at (43, 142) on #calcButton
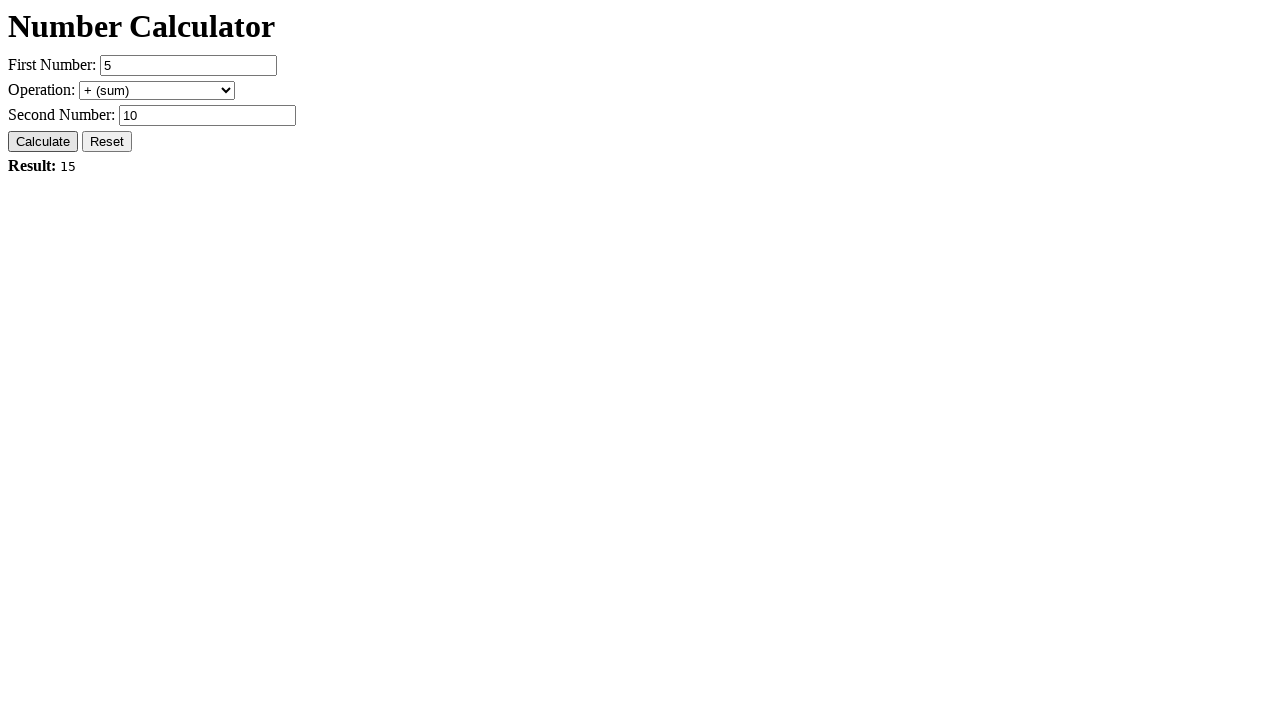

Waited for result to be displayed
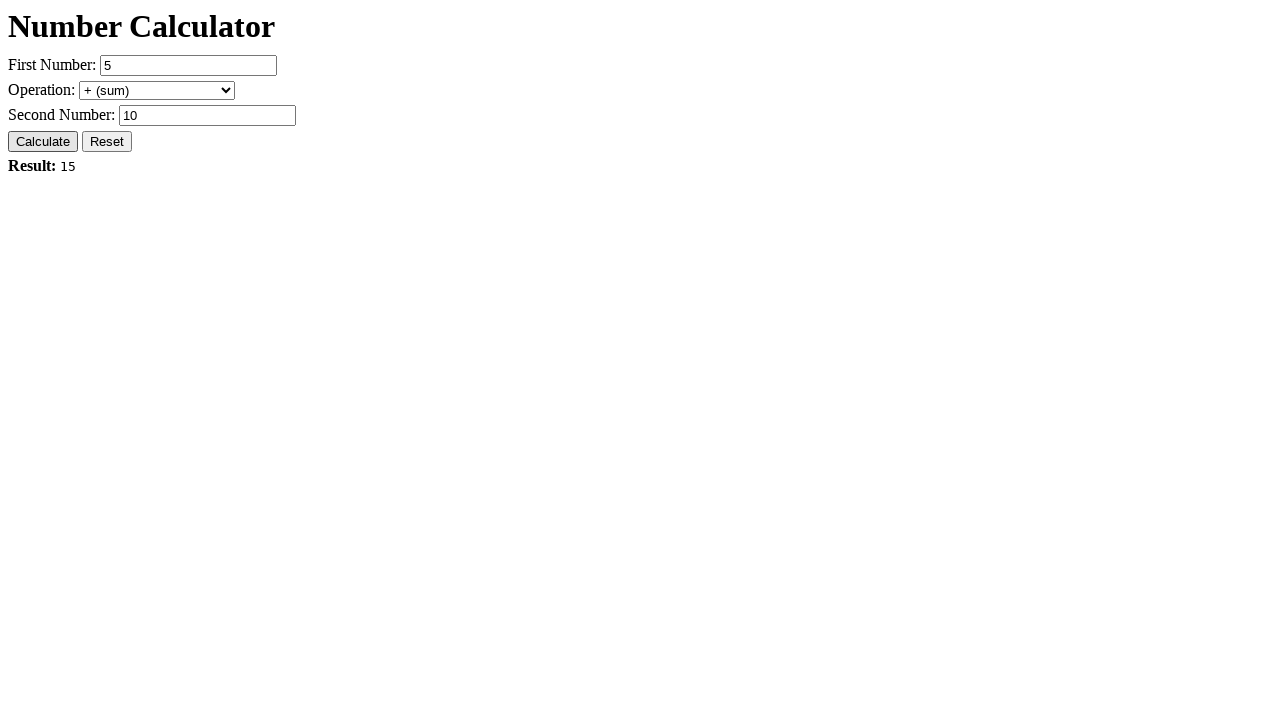

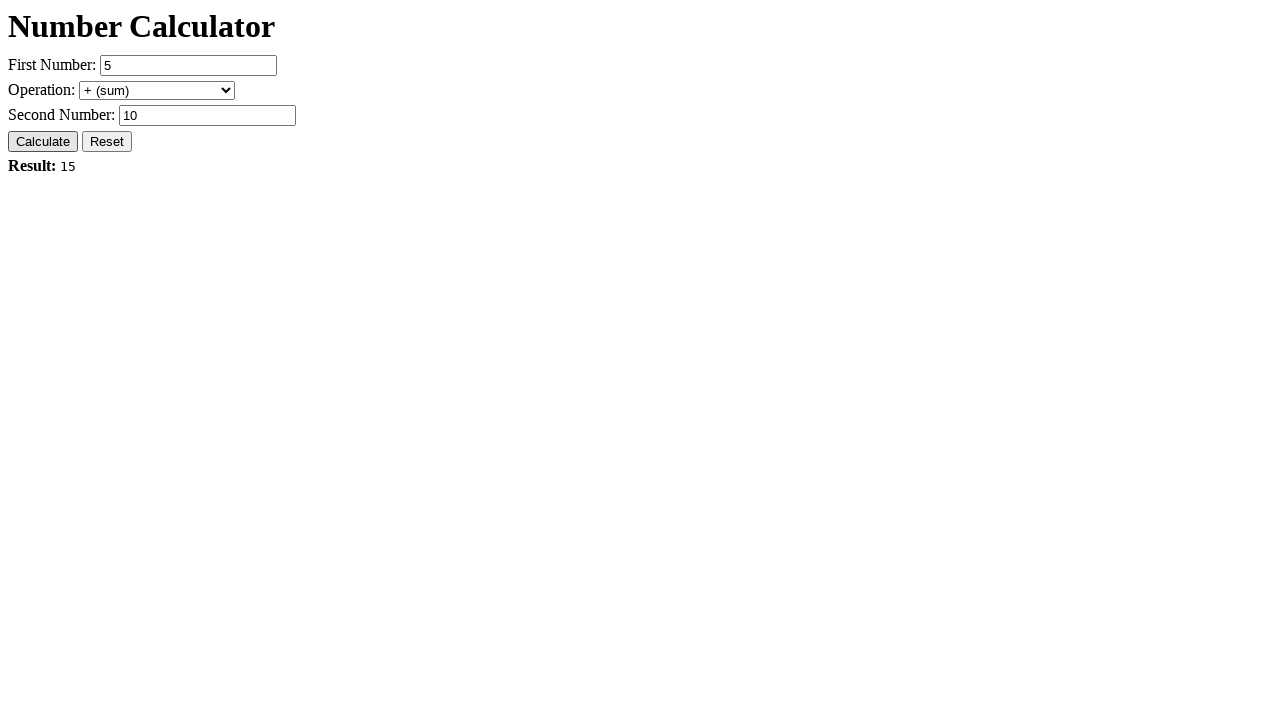